Tests the Top Deals functionality by clicking the Top Deals link to open a new window, switching to the child window, searching for "Rice" in the product list, and verifying all displayed products contain "Rice".

Starting URL: https://rahulshettyacademy.com/seleniumPractise/#/

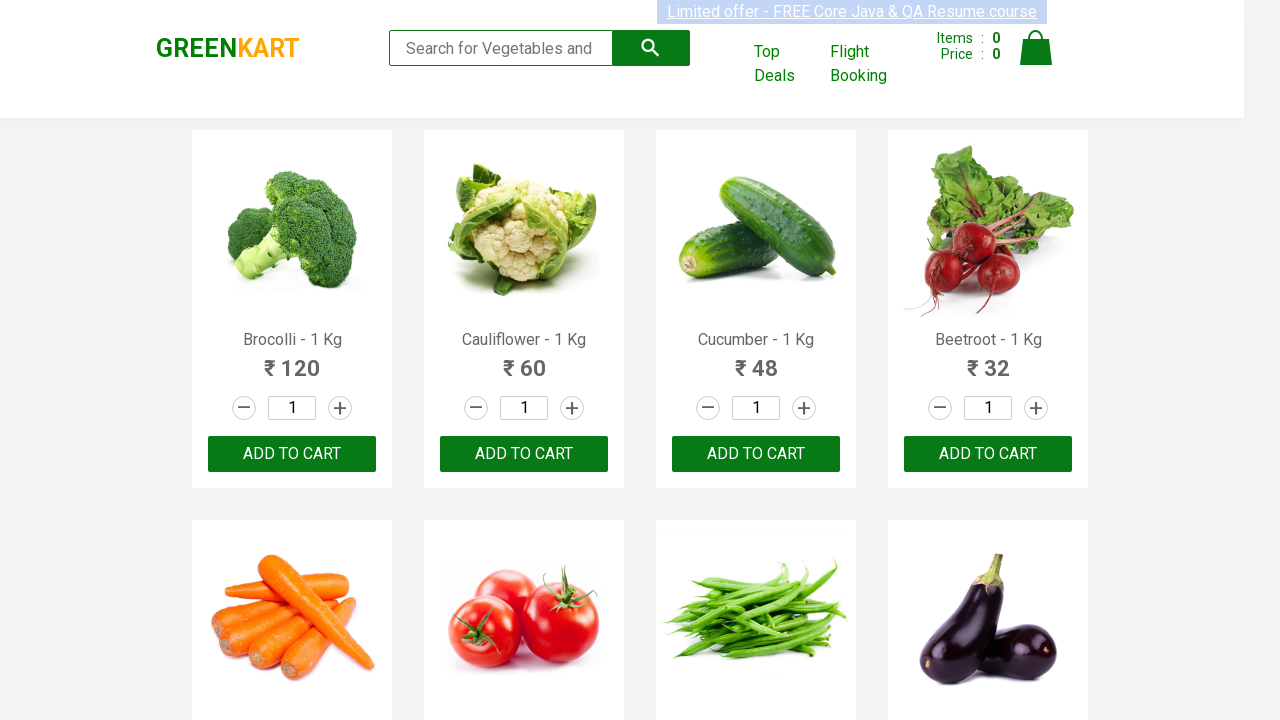

Clicked on Top Deals link to open new window at (787, 64) on xpath=//a[.='Top Deals']
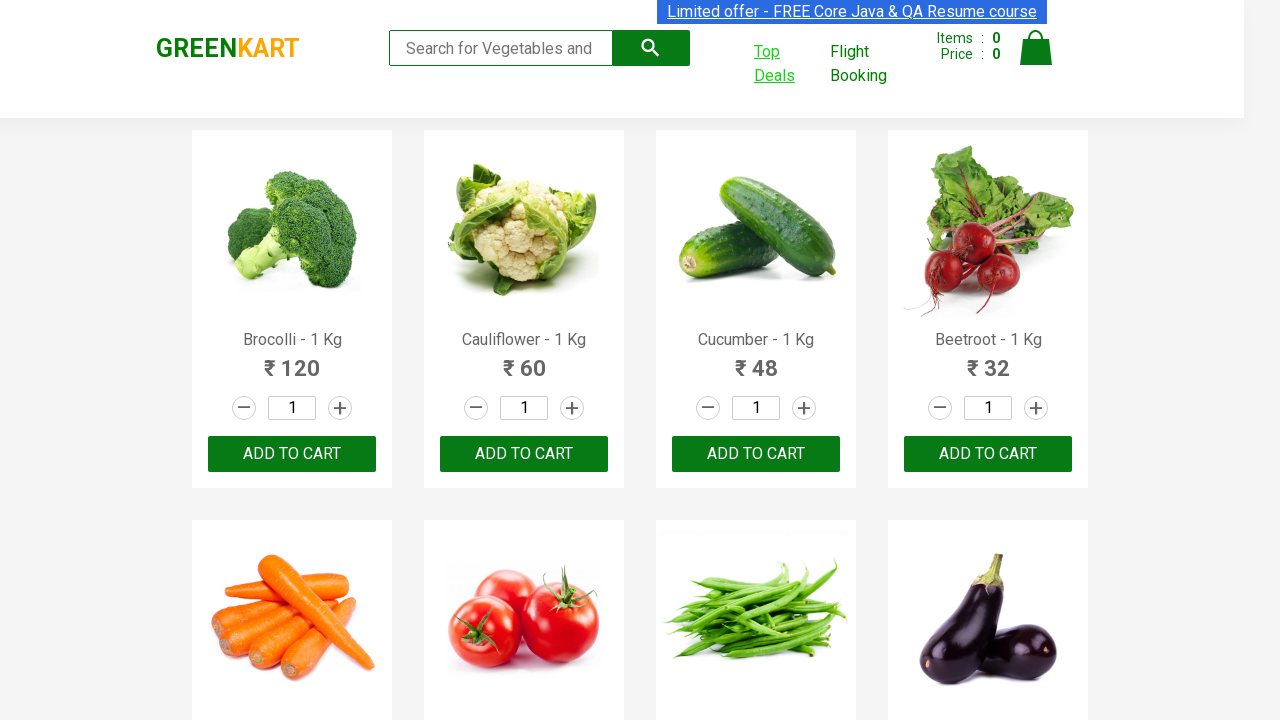

Switched to child window (Top Deals page)
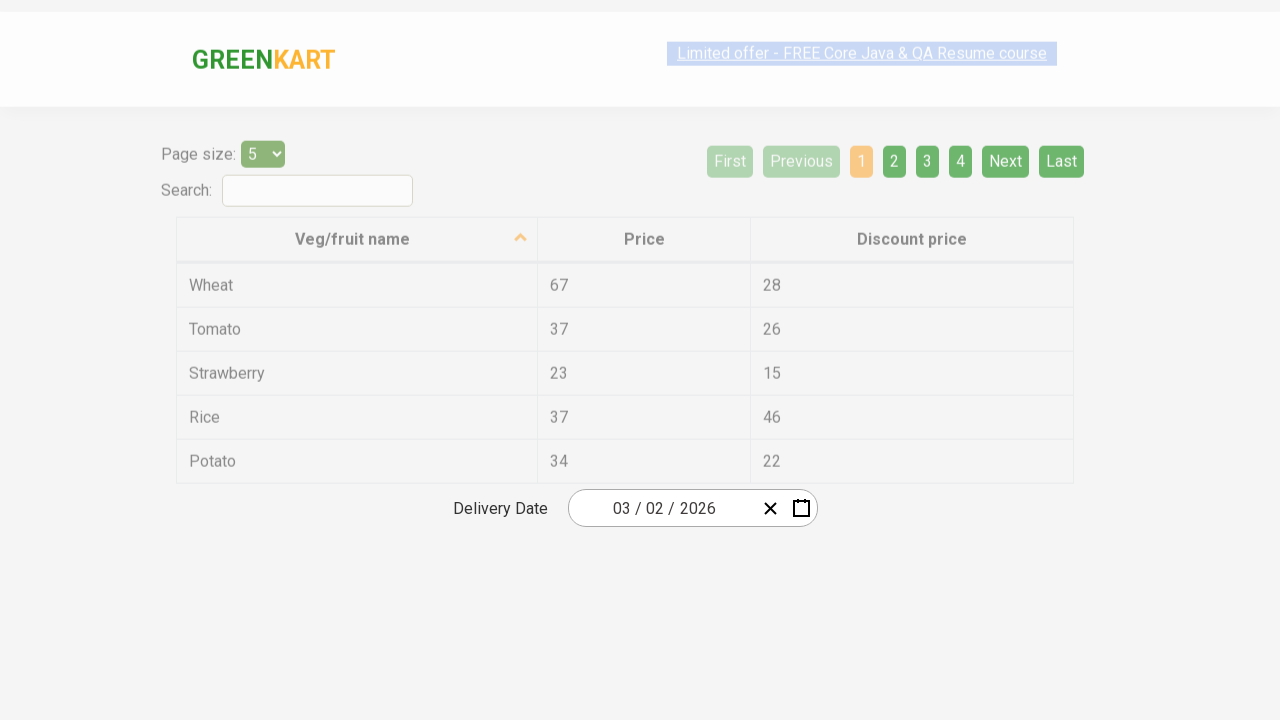

Child page loaded successfully
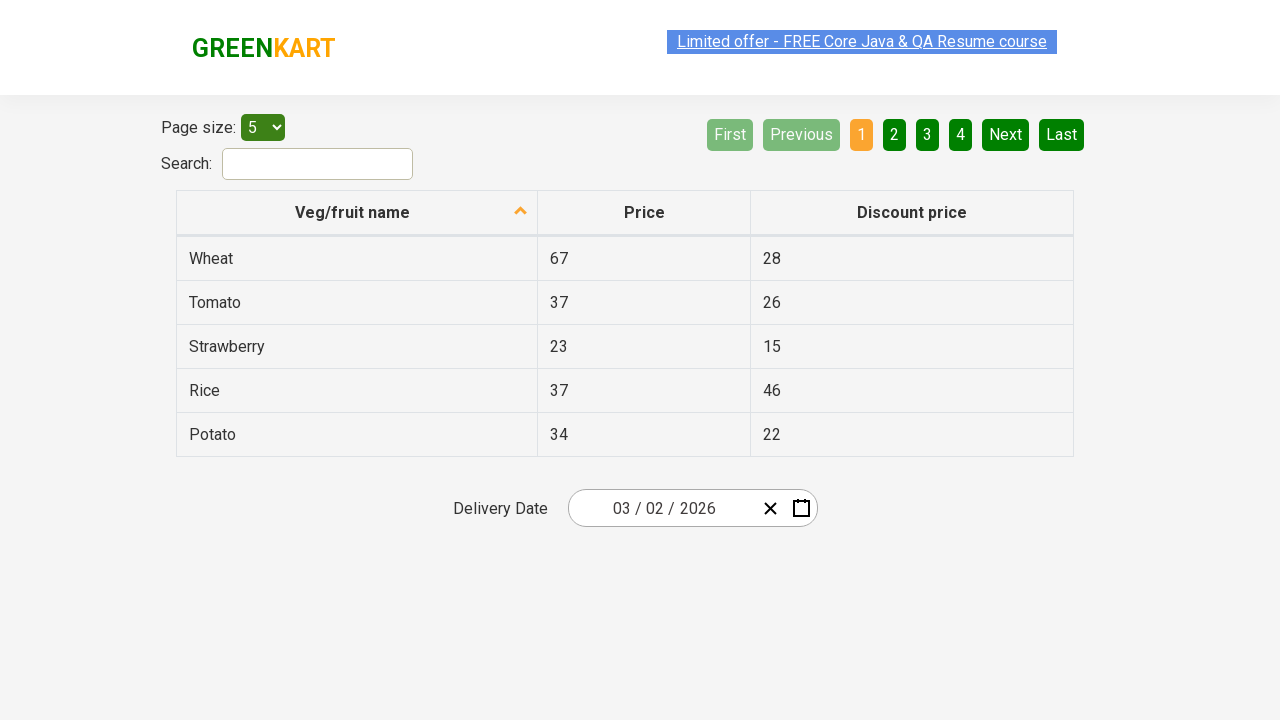

Filled search field with 'Rice' on input[type='search']
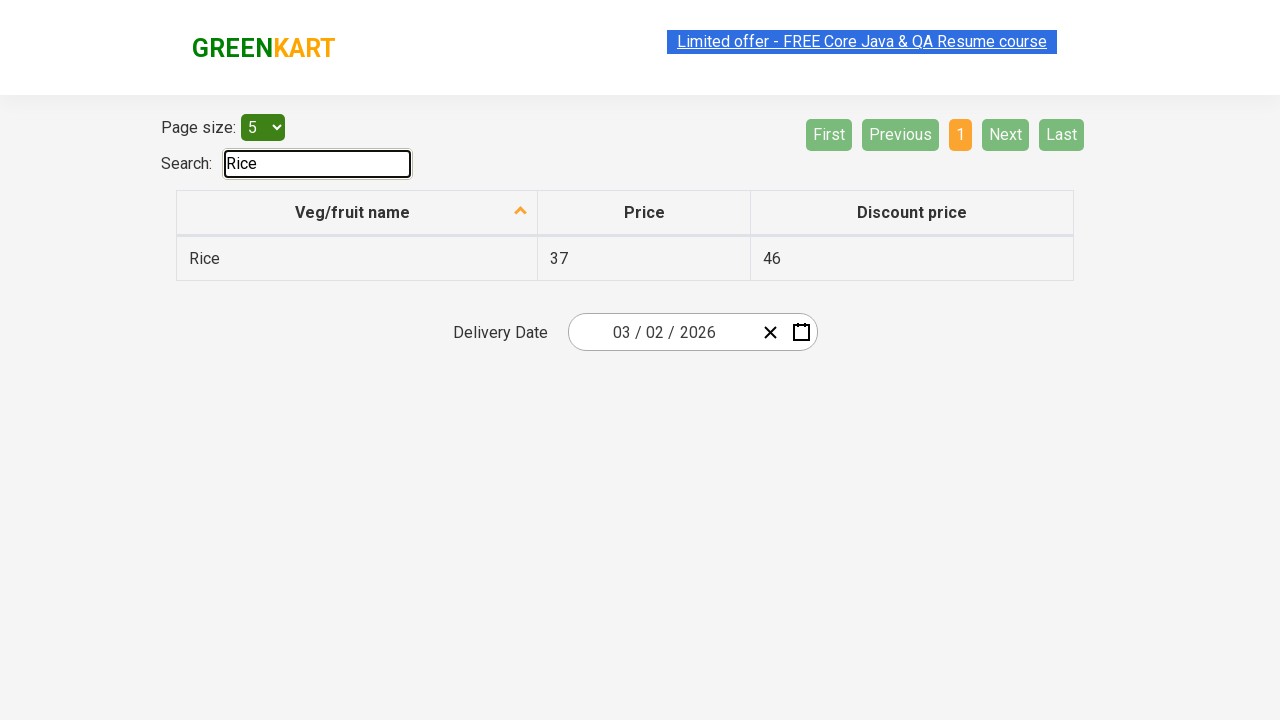

Waited for search results to update
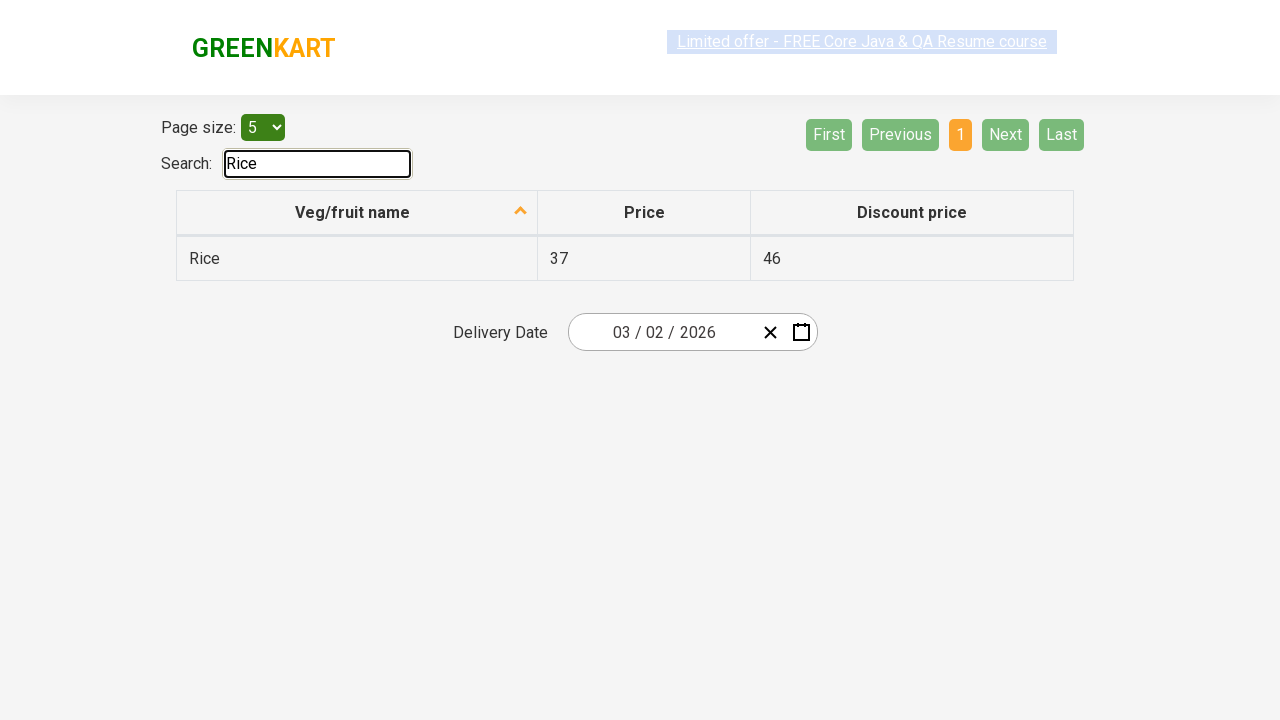

Verified 1 Rice products are displayed
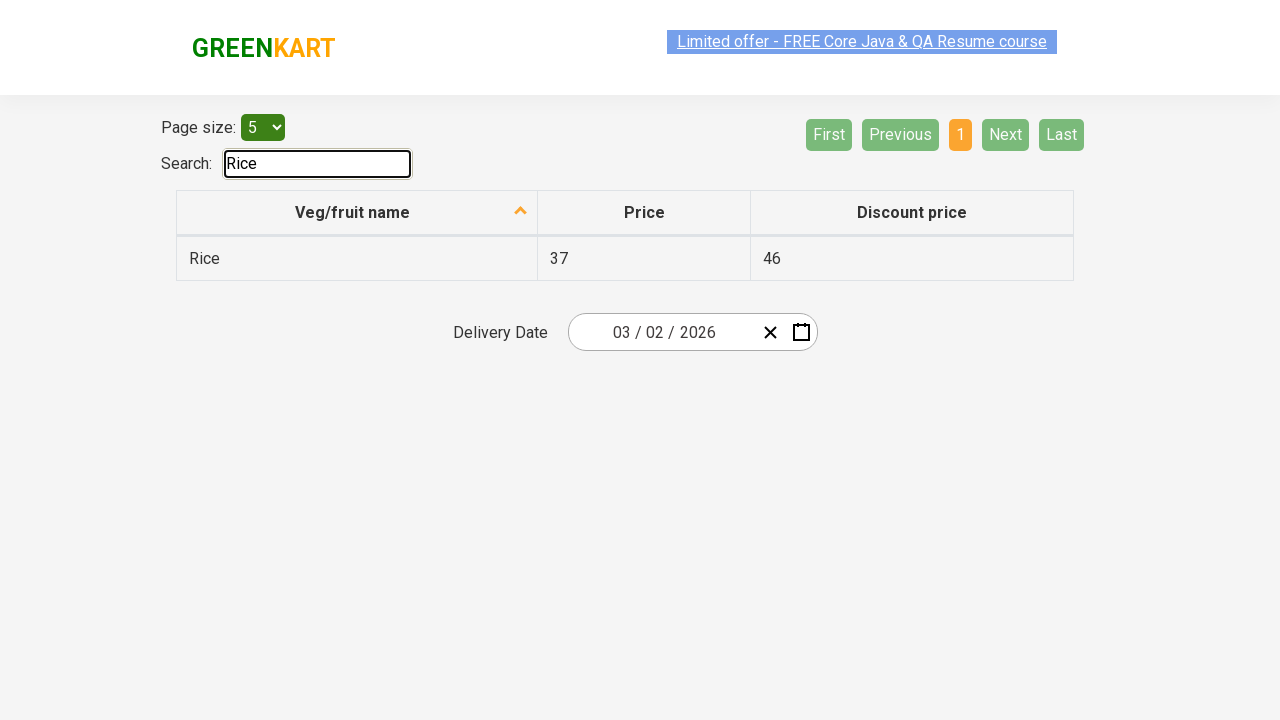

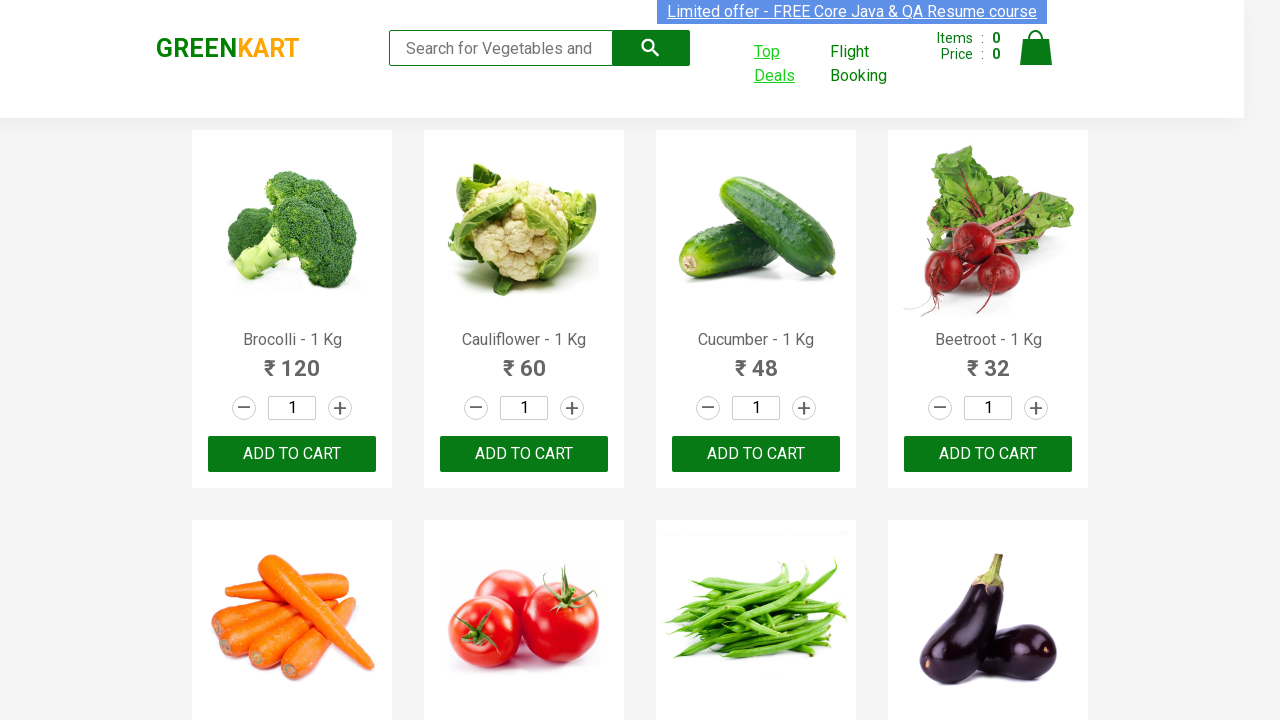